Tests clicking button one using a standard click action and verifies the page responds

Starting URL: https://automationtesting.co.uk/buttons.html

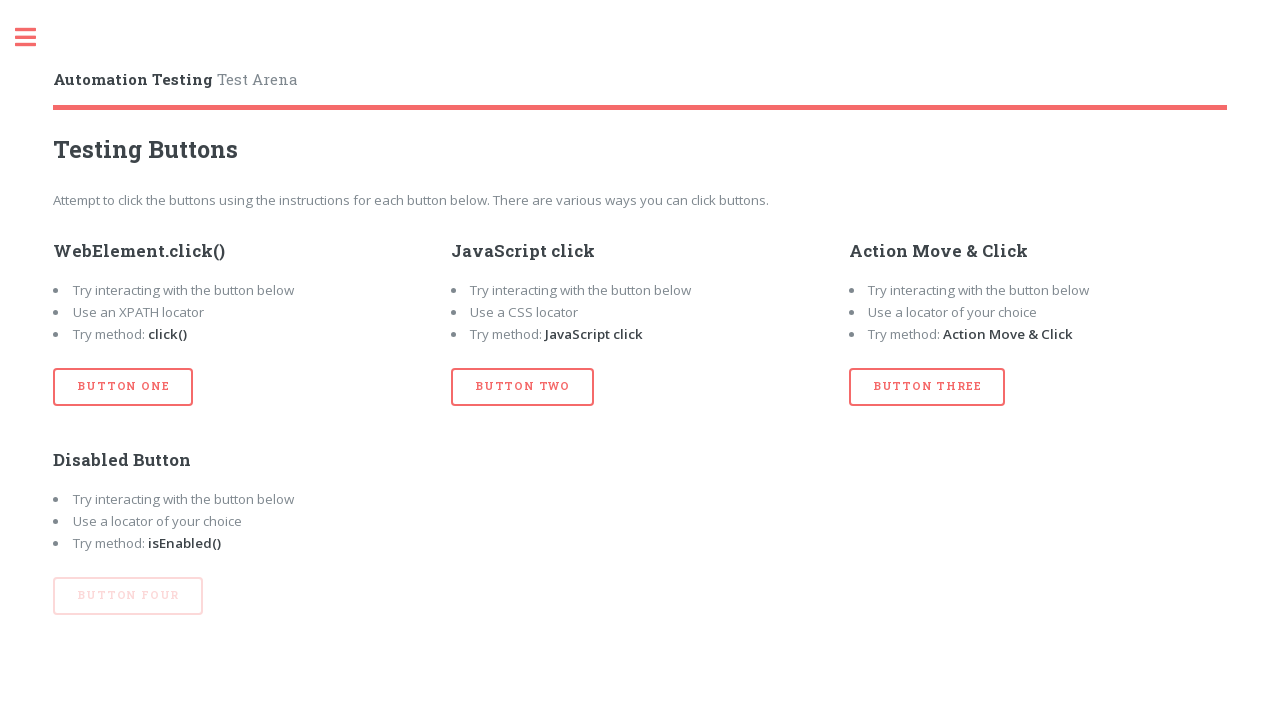

Navigated to buttons test page
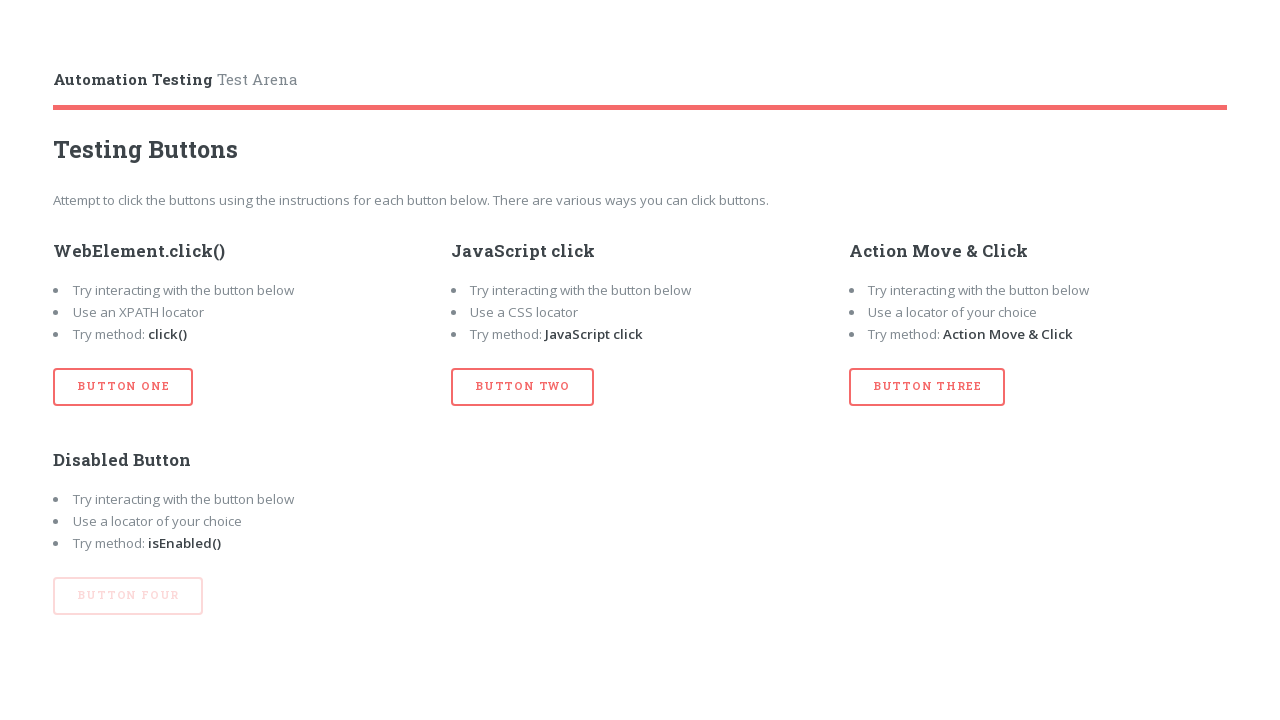

Clicked button one using standard click action at (123, 387) on xpath=//button[@id='btn_one']
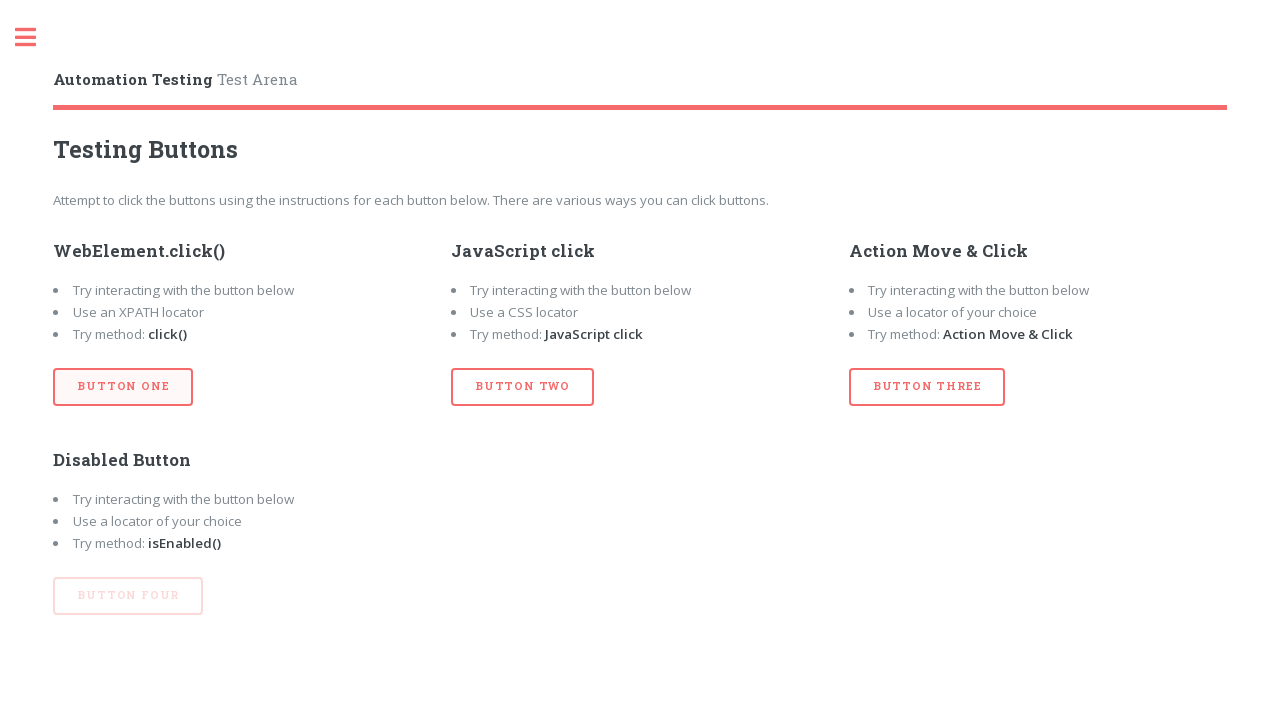

Waited 1 second to observe page response
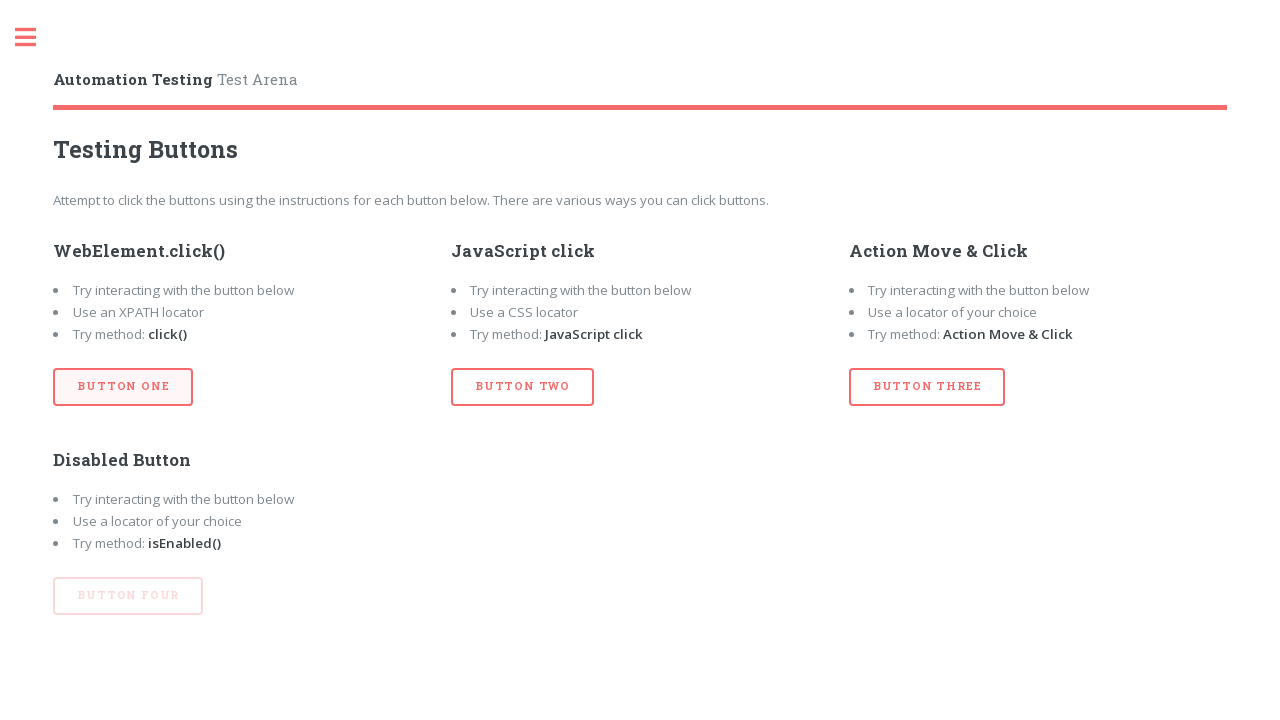

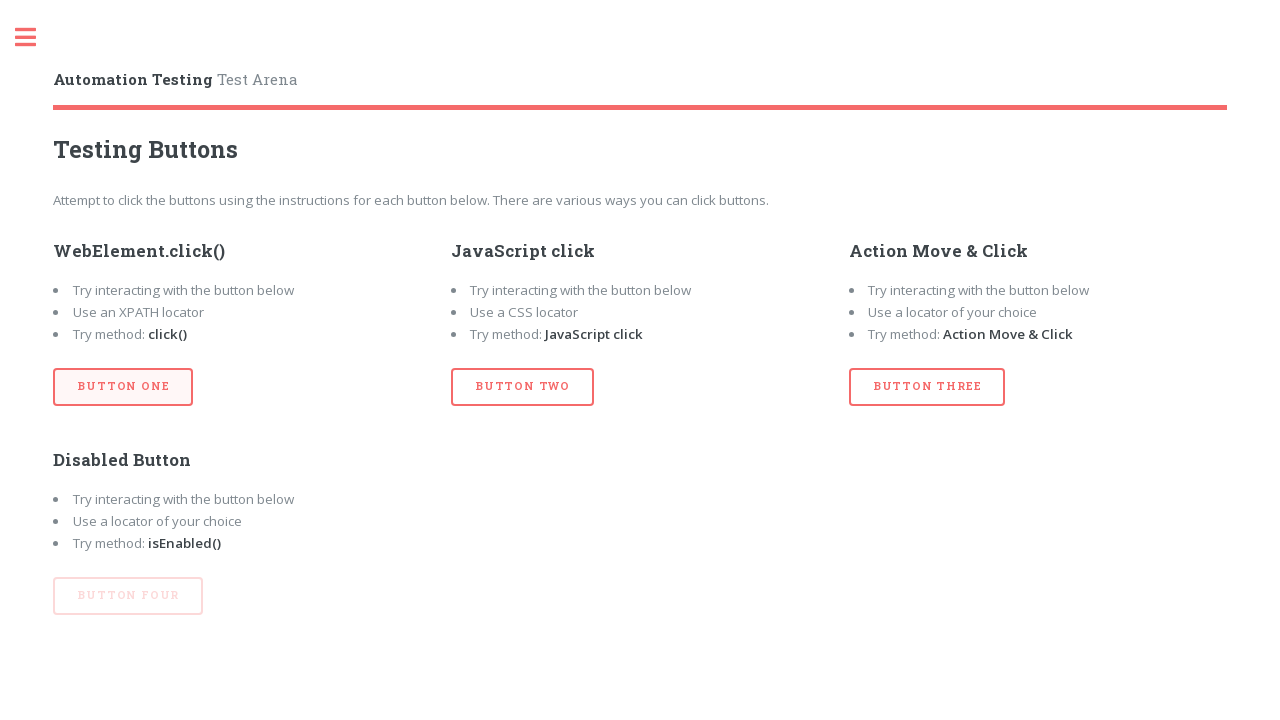